Tests deleting a task by clearing its text while editing in Active filter

Starting URL: https://todomvc4tasj.herokuapp.com/

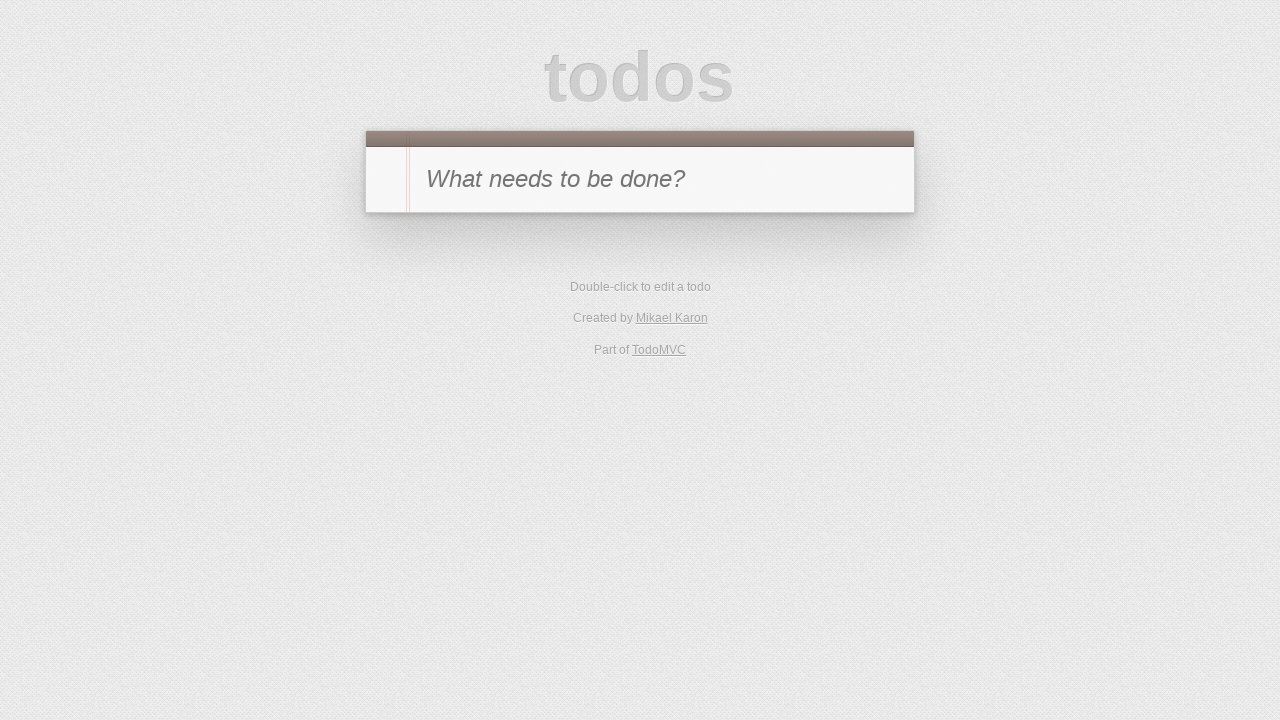

Set up localStorage with one active task
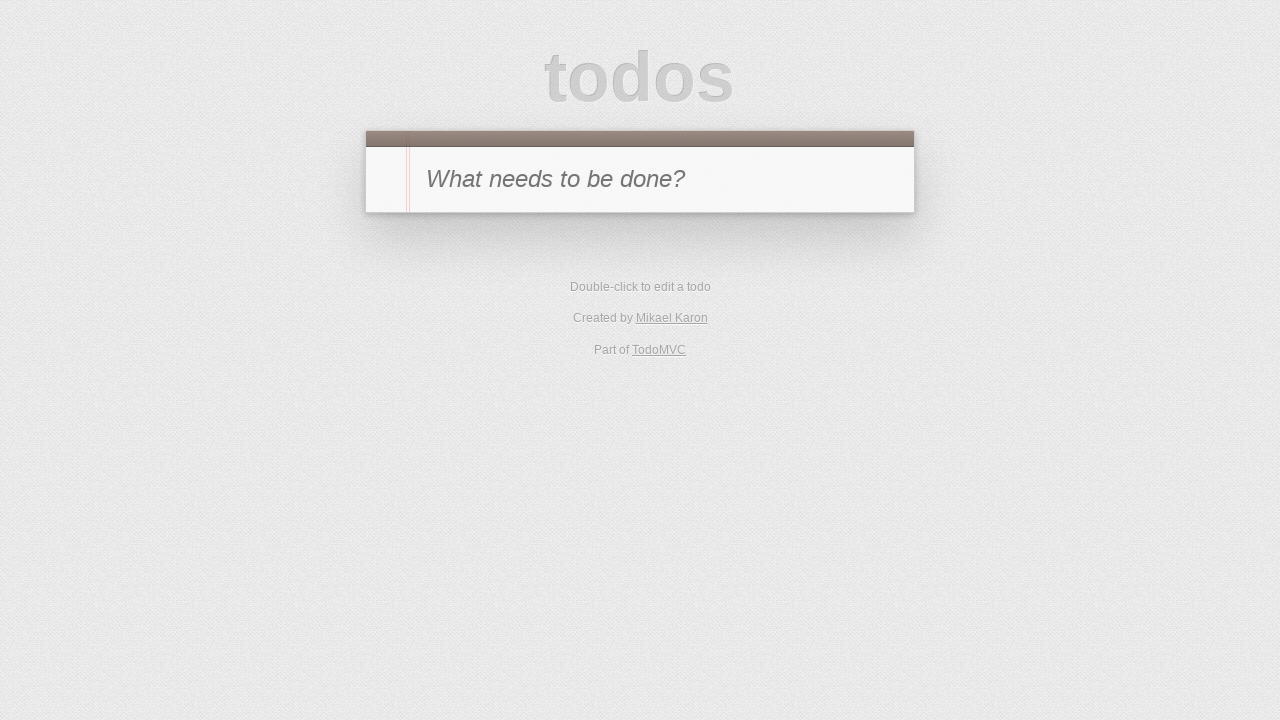

Reloaded page to load task from localStorage
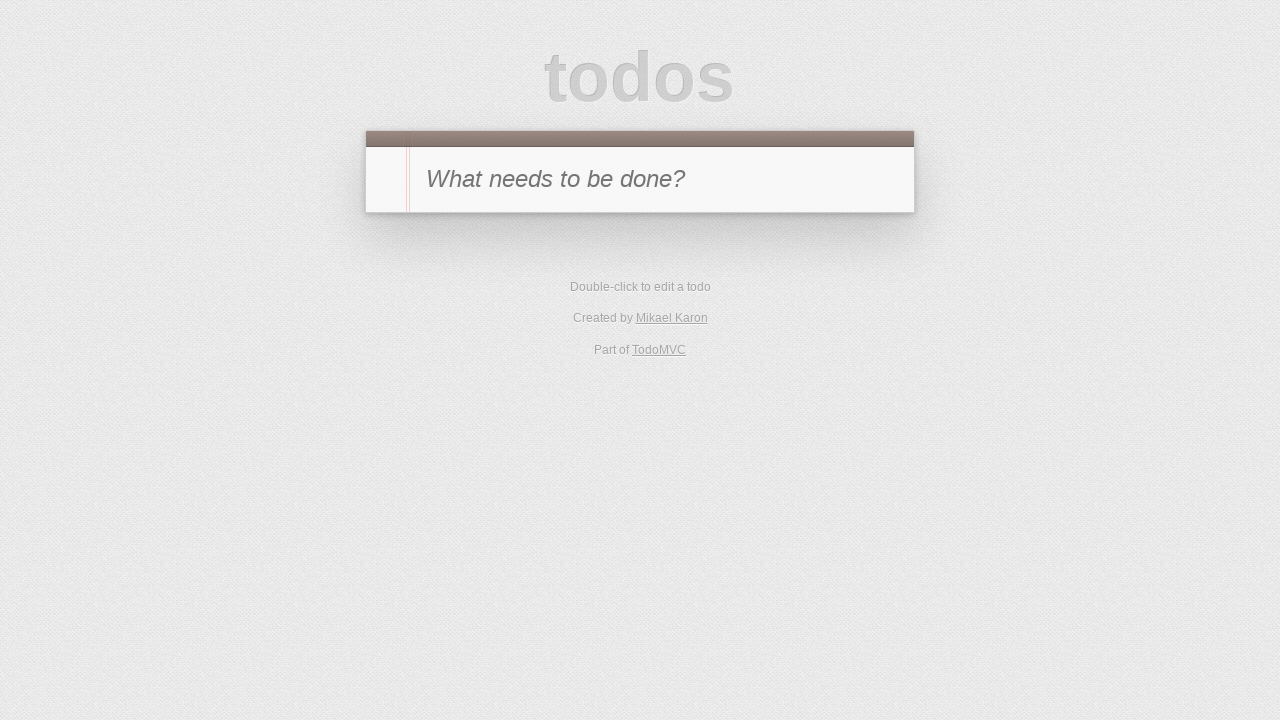

Clicked Active filter at (614, 291) on [href='#/active']
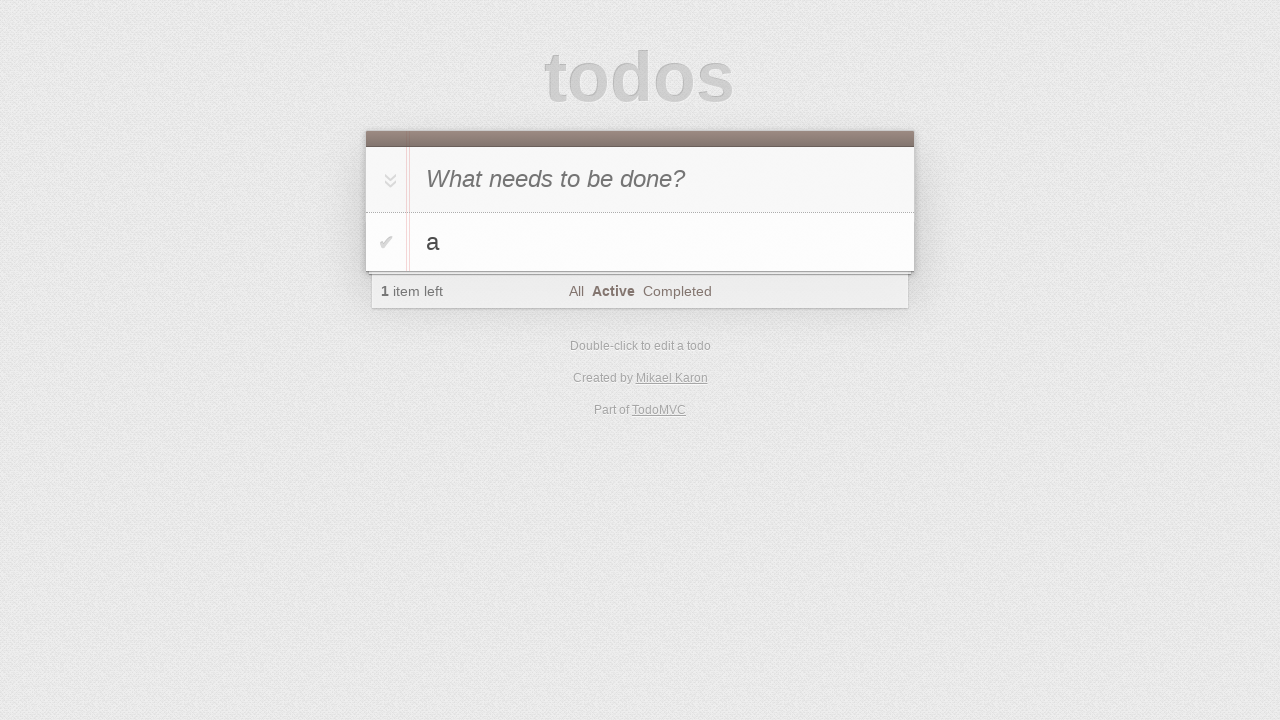

Double-clicked task to enter edit mode at (640, 242) on #todo-list li:has-text('a')
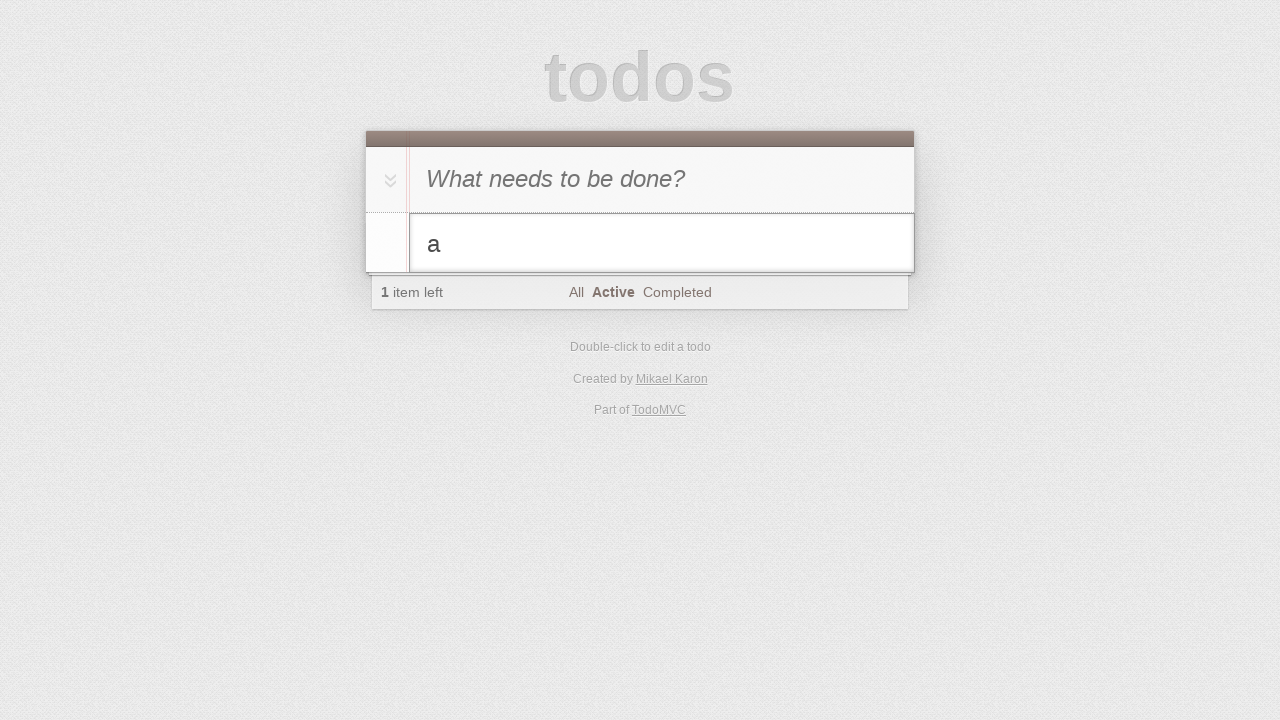

Cleared task text and replaced with space on #todo-list li.editing .edit
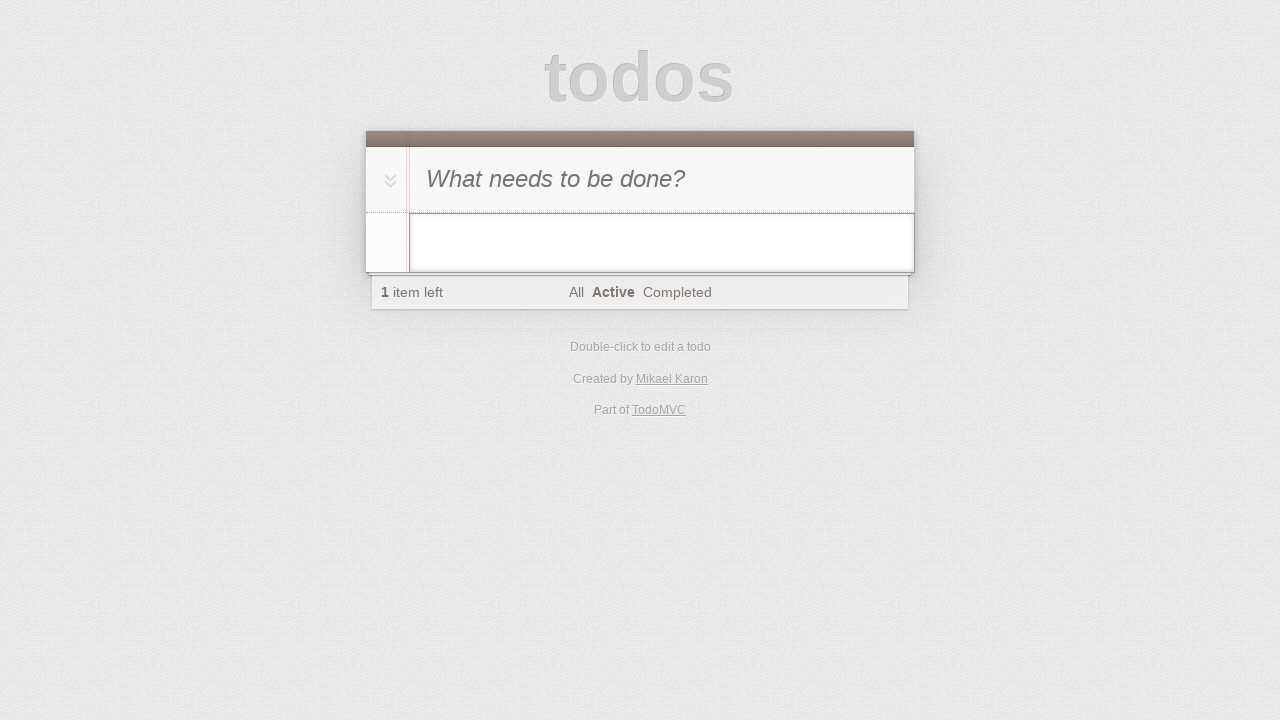

Pressed Enter to confirm edit on #todo-list li.editing .edit
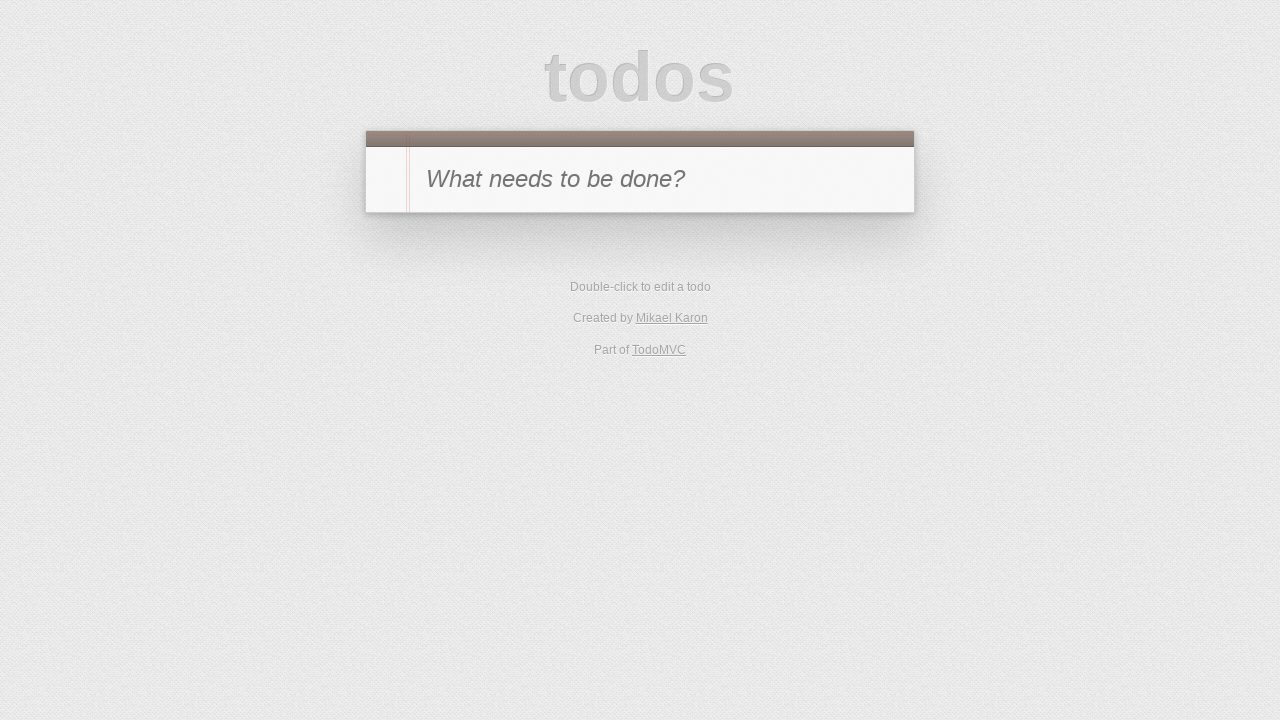

Verified task was deleted - no tasks visible in list
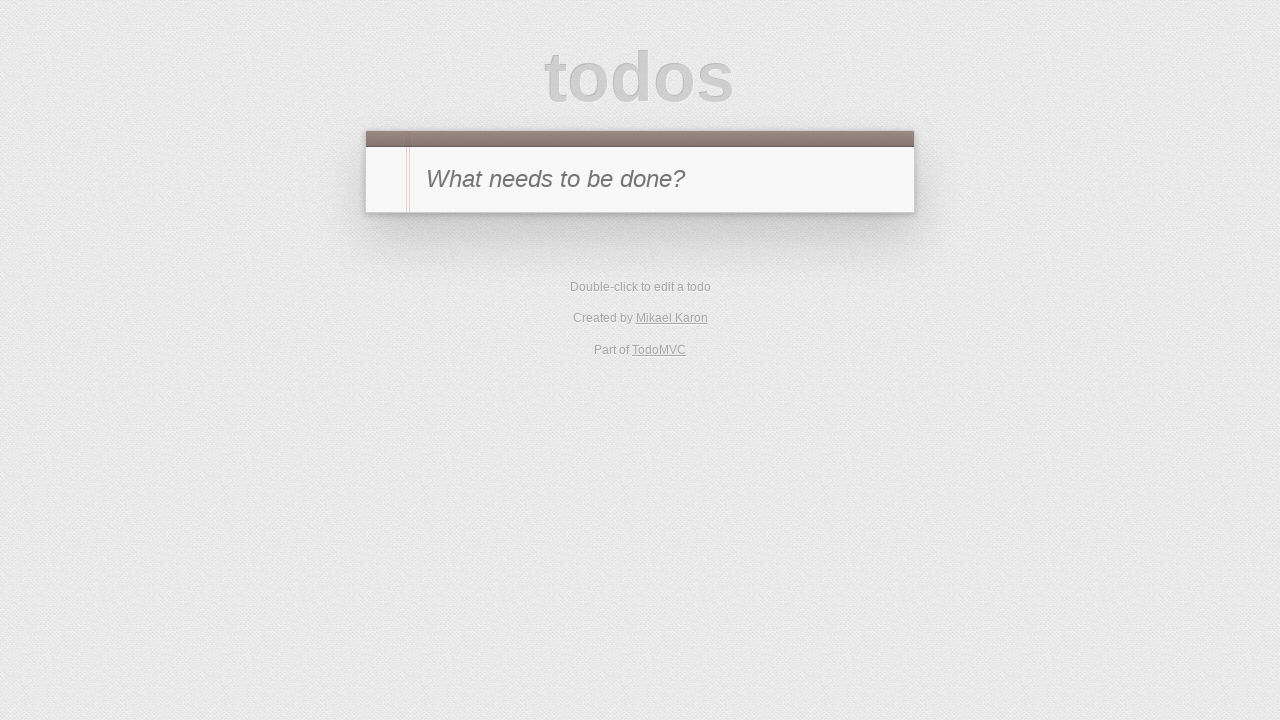

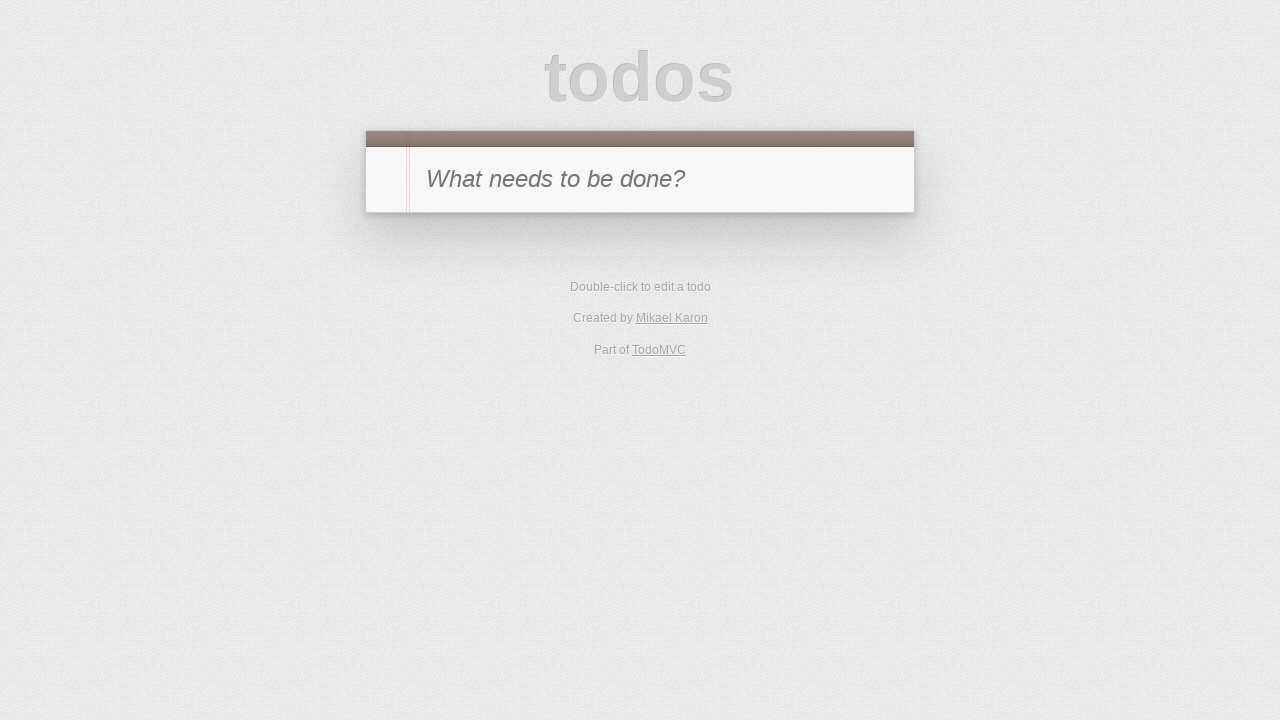